Tests navigation by finding links in a table, clicking each one sequentially, and navigating back to the original page after each click.

Starting URL: https://rahulshettyacademy.com/AutomationPractice/

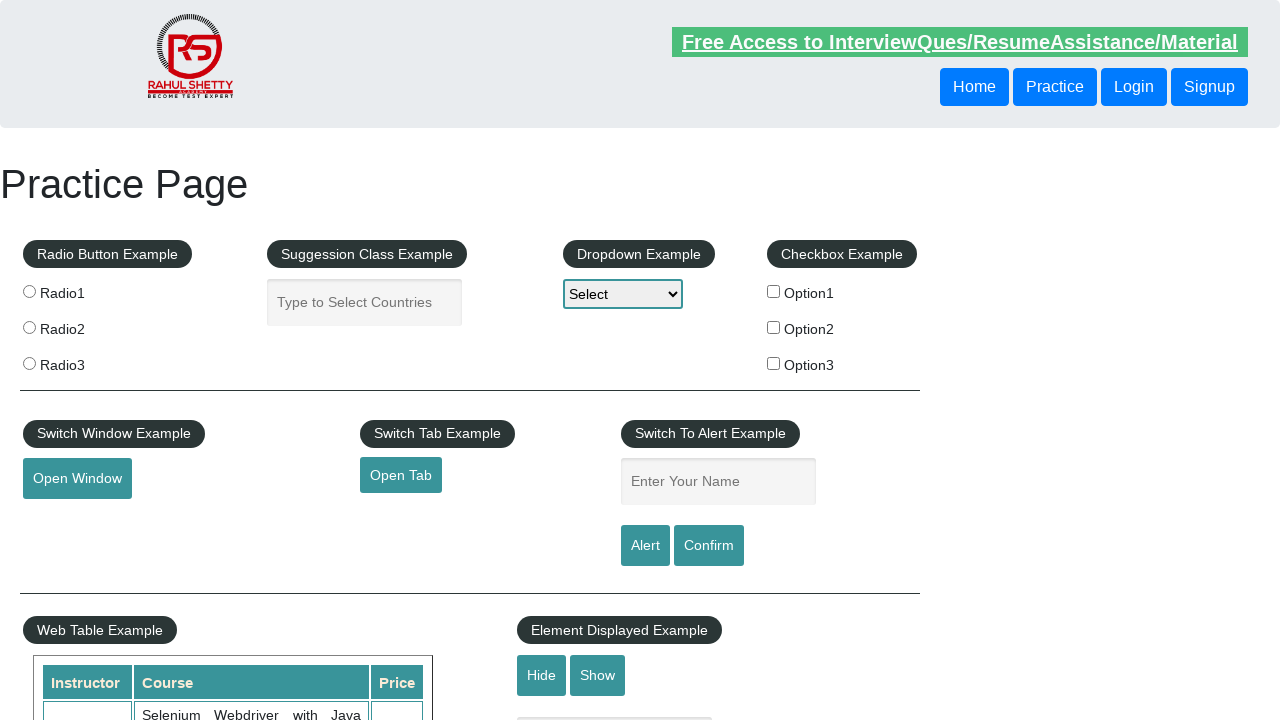

Waited for table links container to load
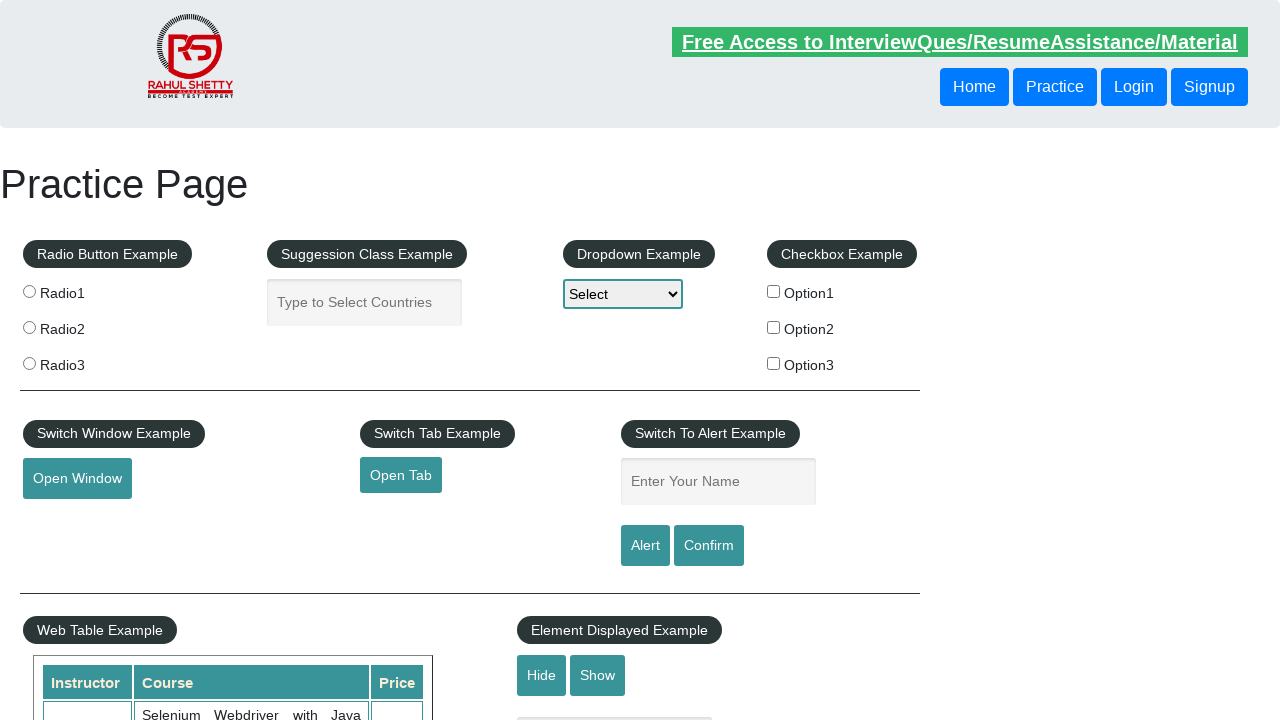

Located links container in table's first column
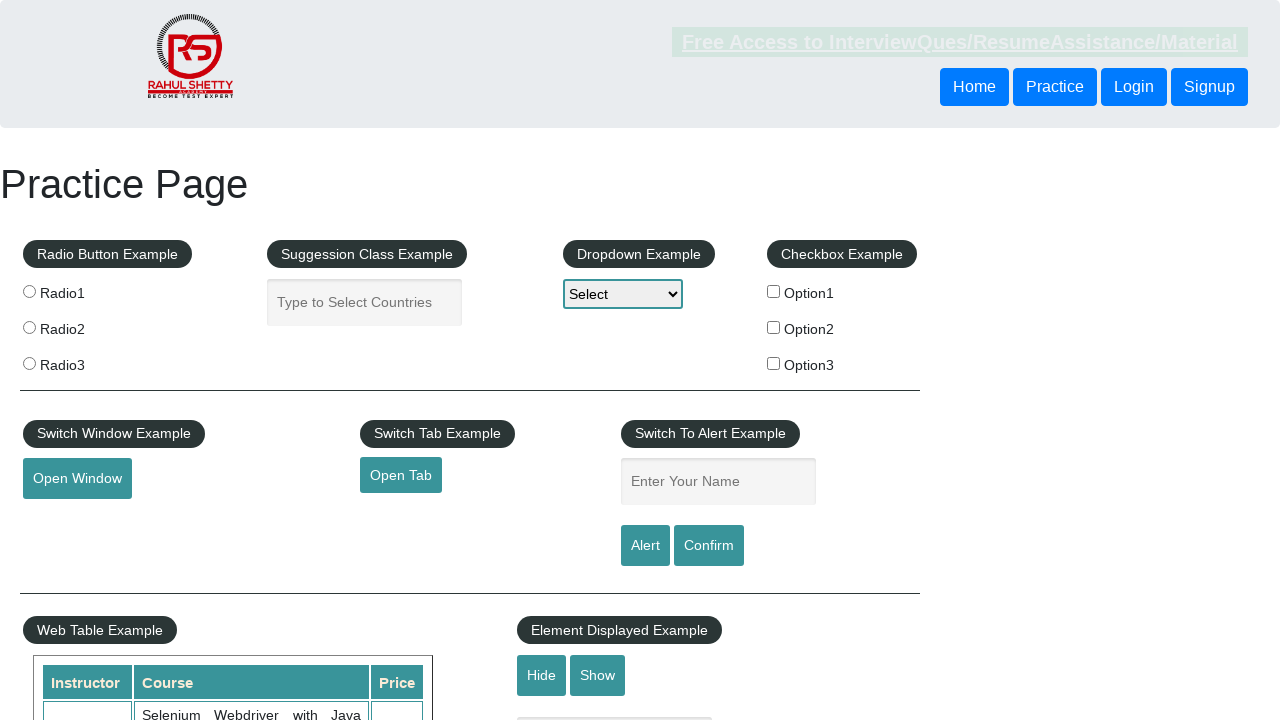

Located all anchor links in the container
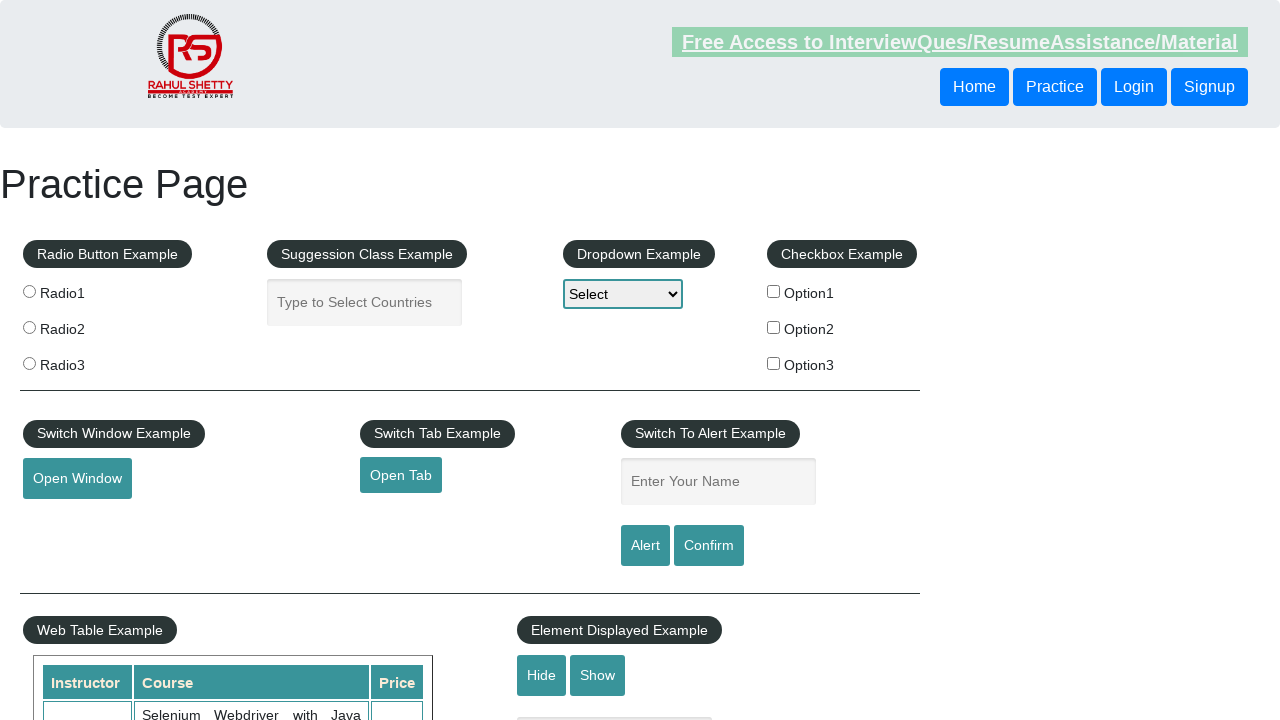

Found 5 links in the table
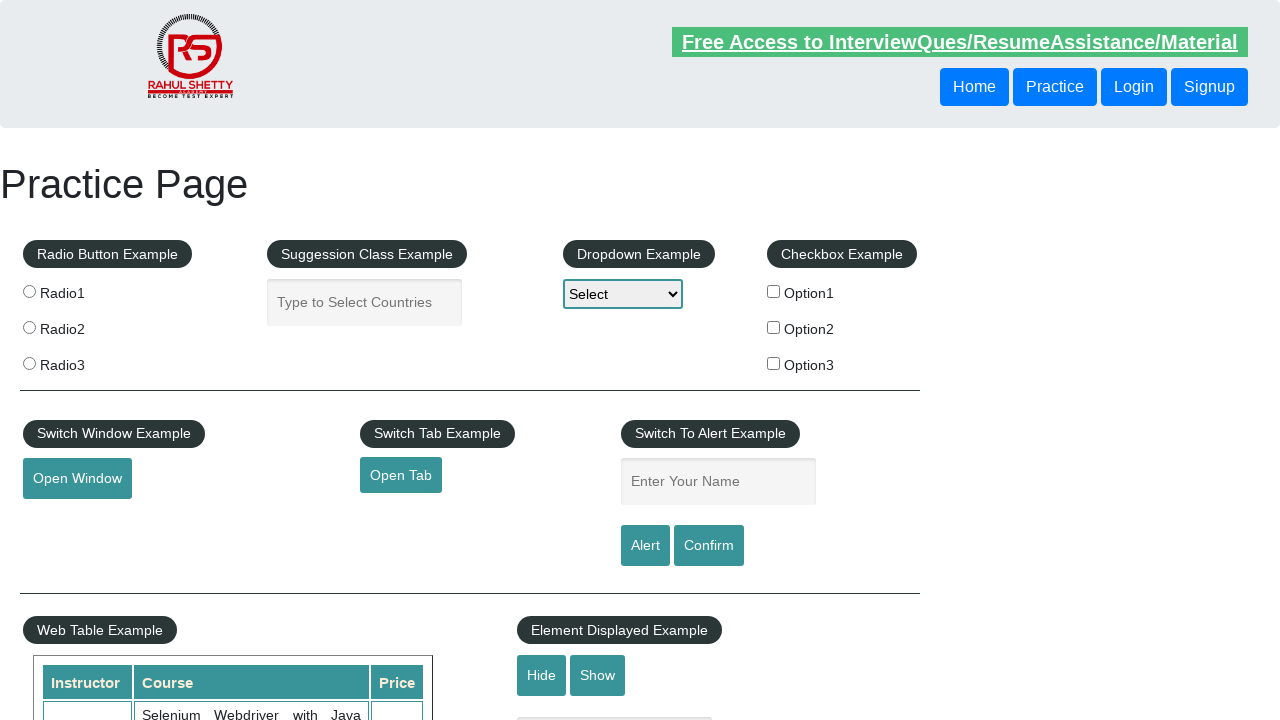

Re-located links container for iteration 1
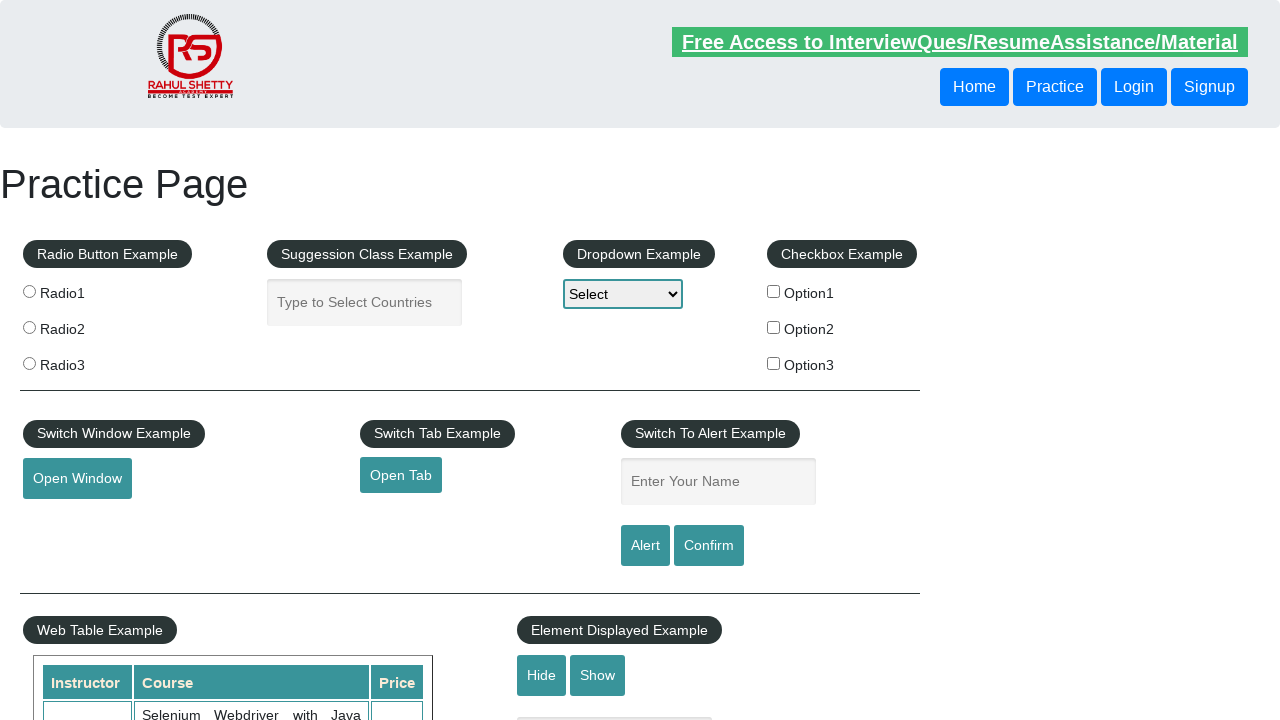

Re-located all links for iteration 1
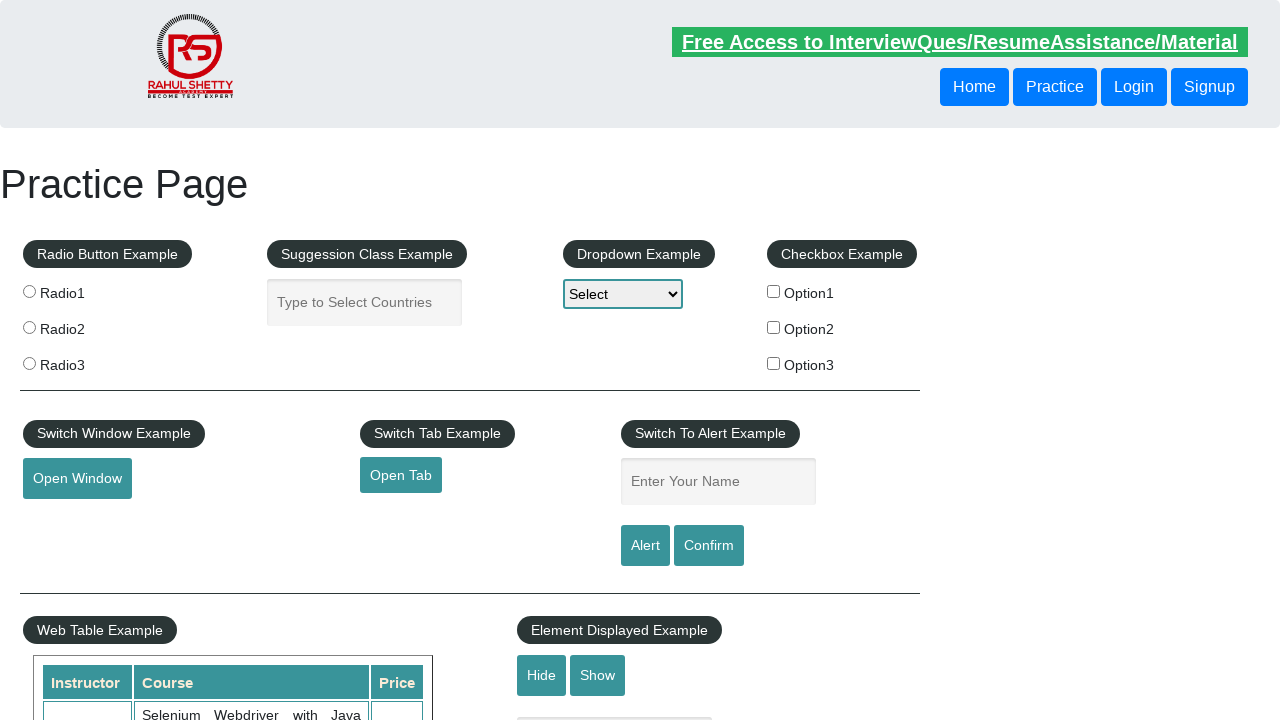

Clicked link at index 1 at (68, 520) on xpath=//table/tbody/tr/td[1]/ul >> a >> nth=1
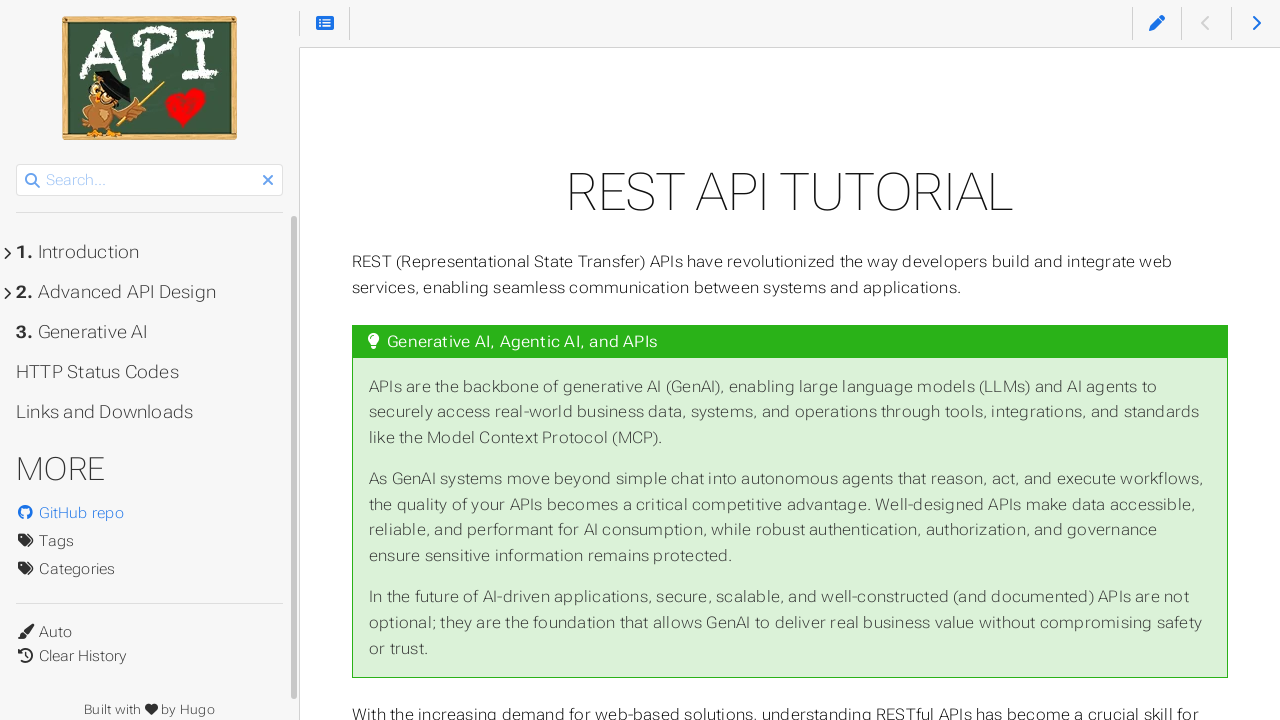

Waited for page load after clicking link 1
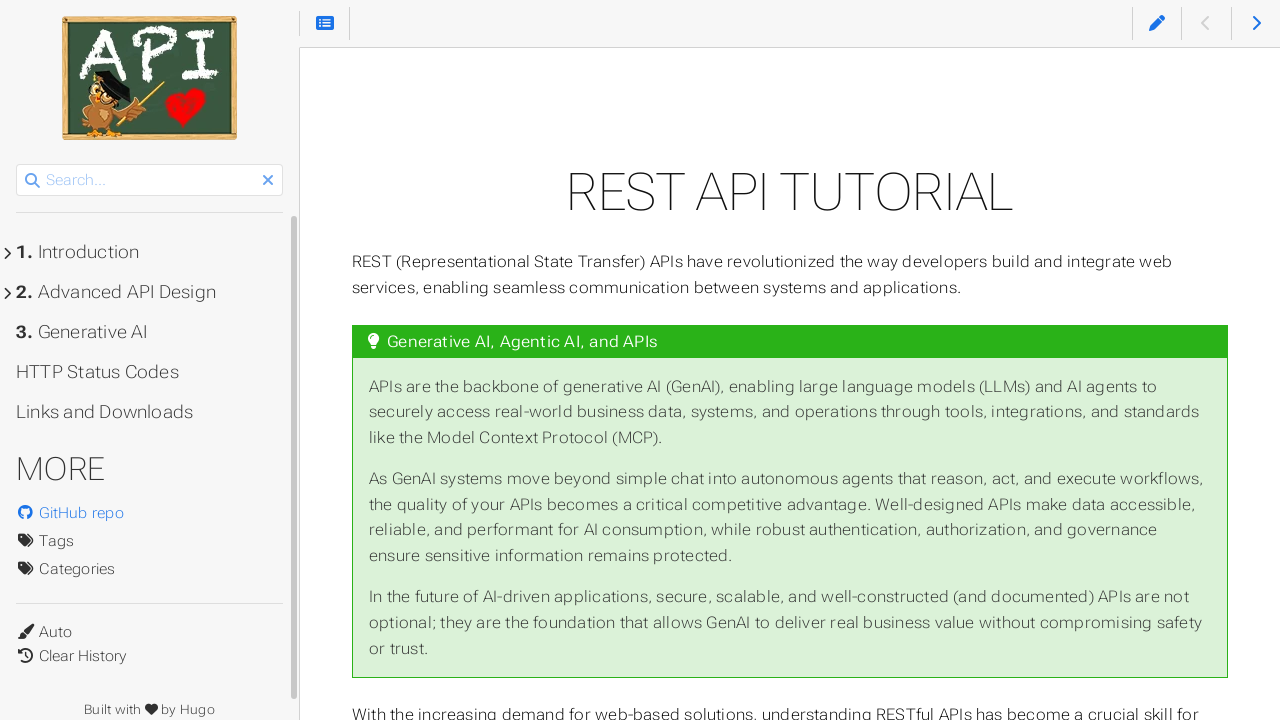

Navigated back to main page after link 1
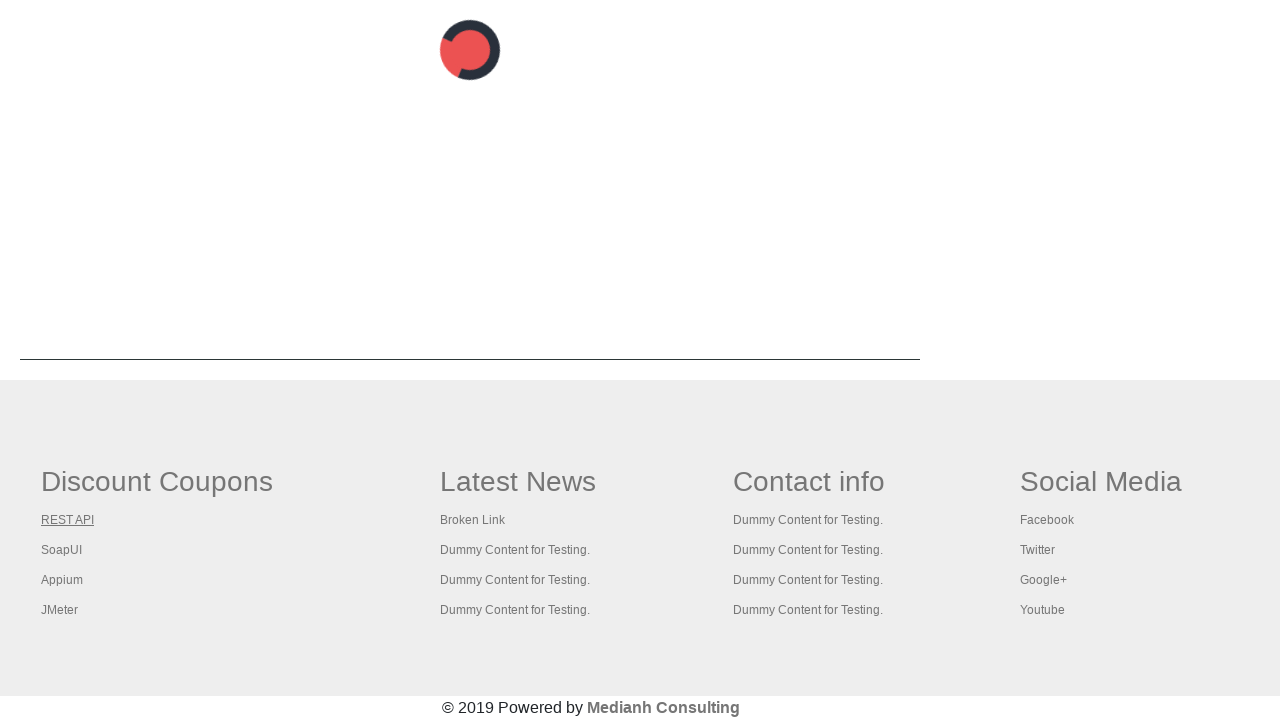

Waited for table to reload after navigating back from link 1
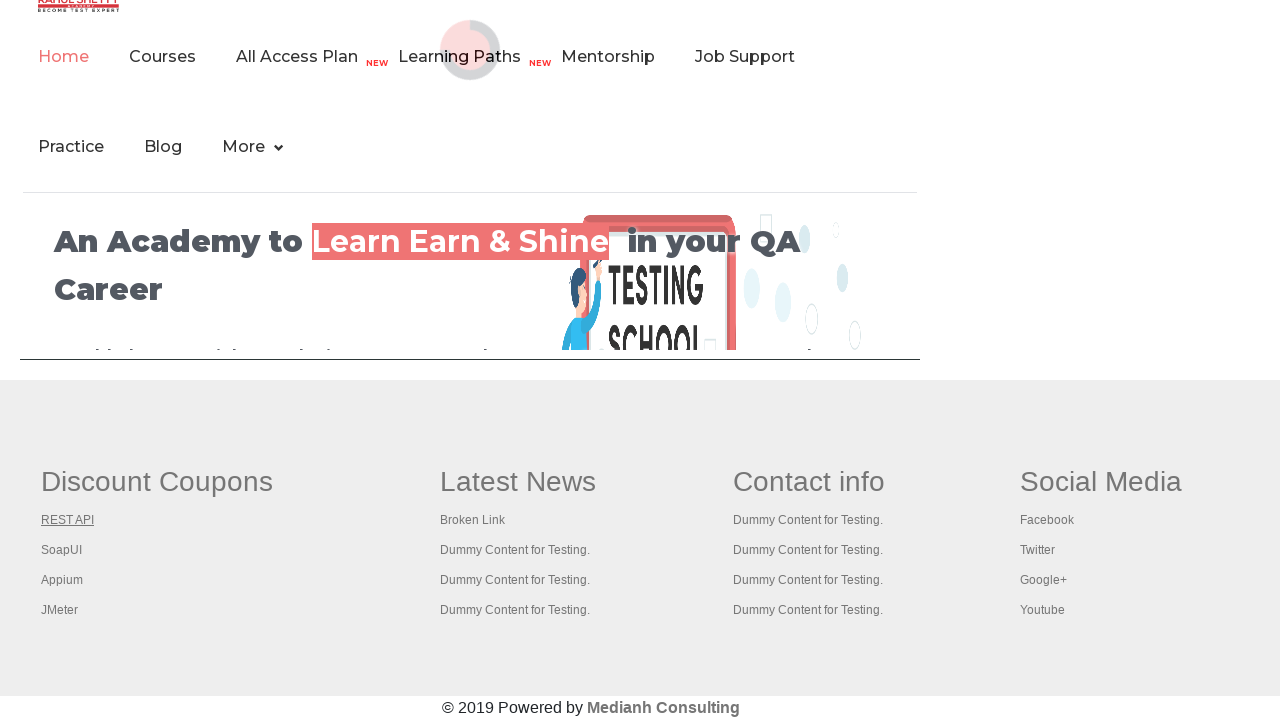

Re-located links container for iteration 2
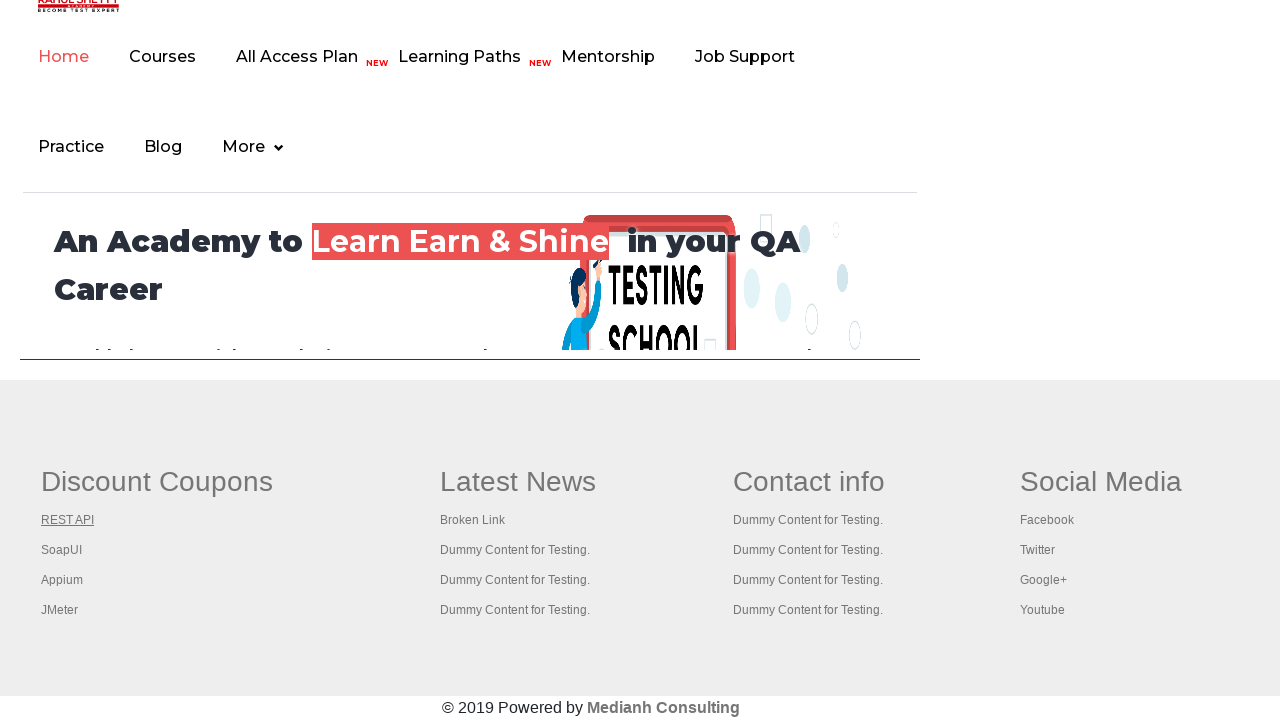

Re-located all links for iteration 2
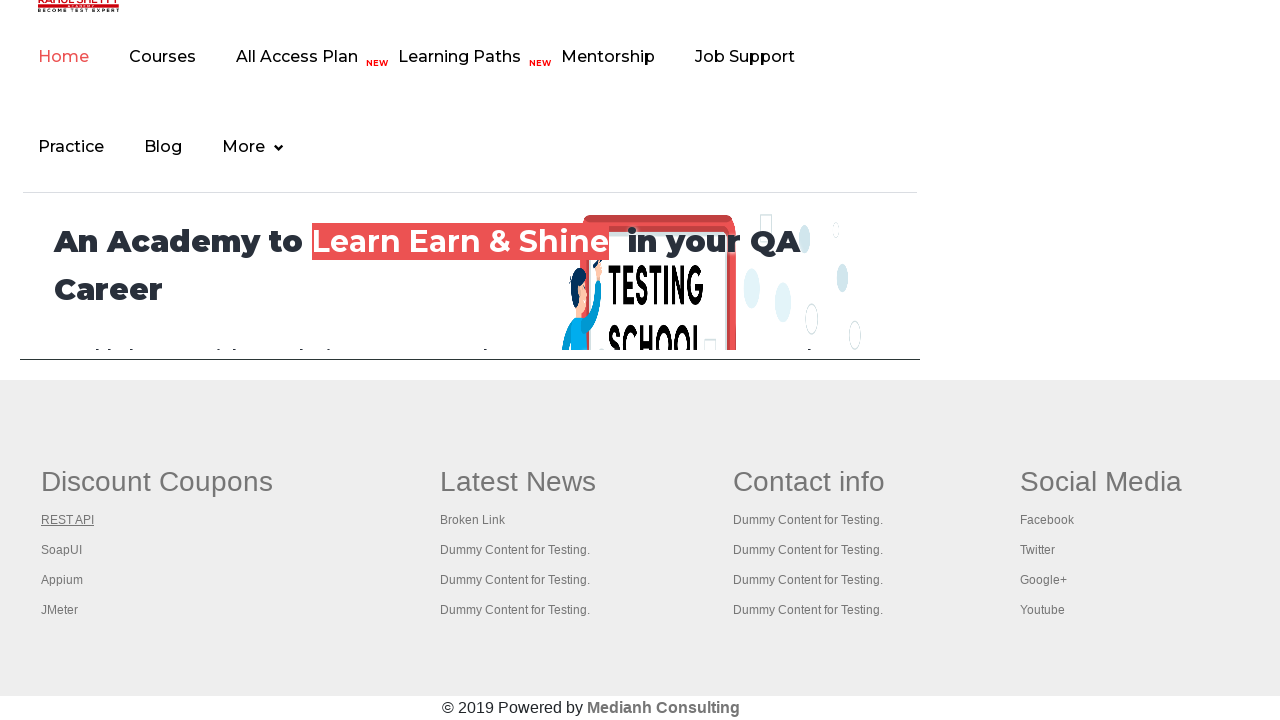

Clicked link at index 2 at (62, 550) on xpath=//table/tbody/tr/td[1]/ul >> a >> nth=2
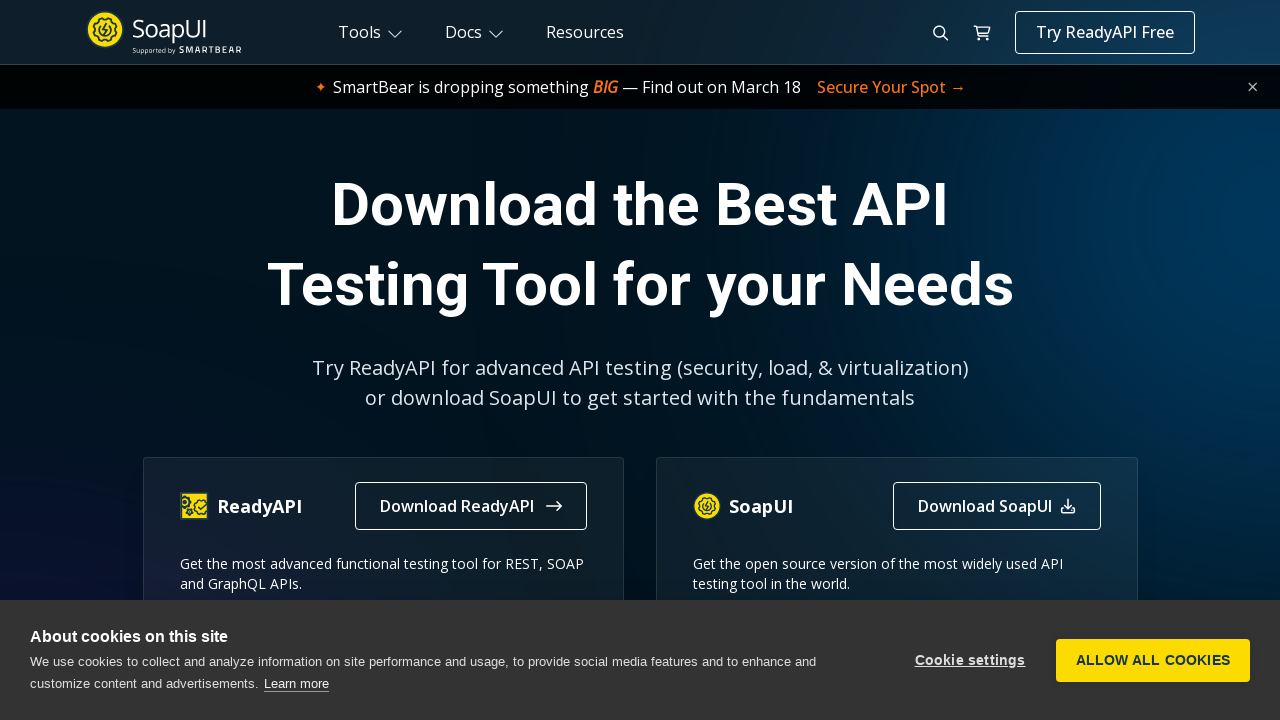

Waited for page load after clicking link 2
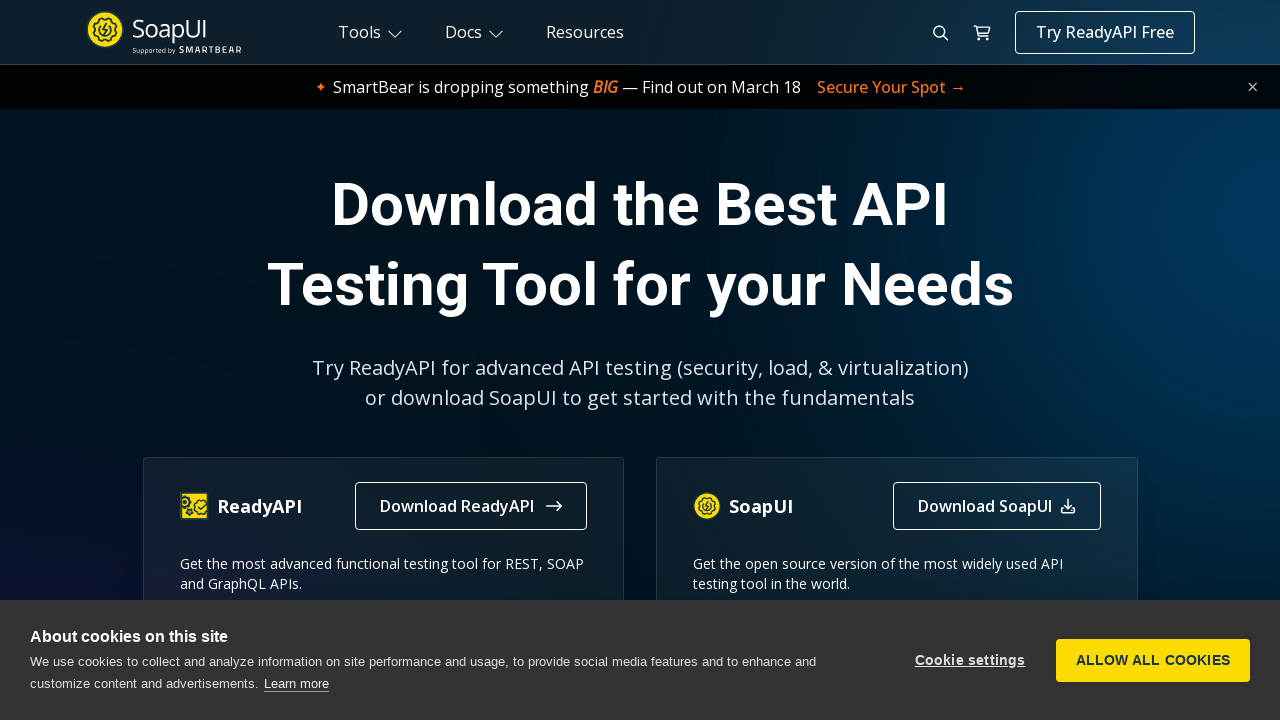

Navigated back to main page after link 2
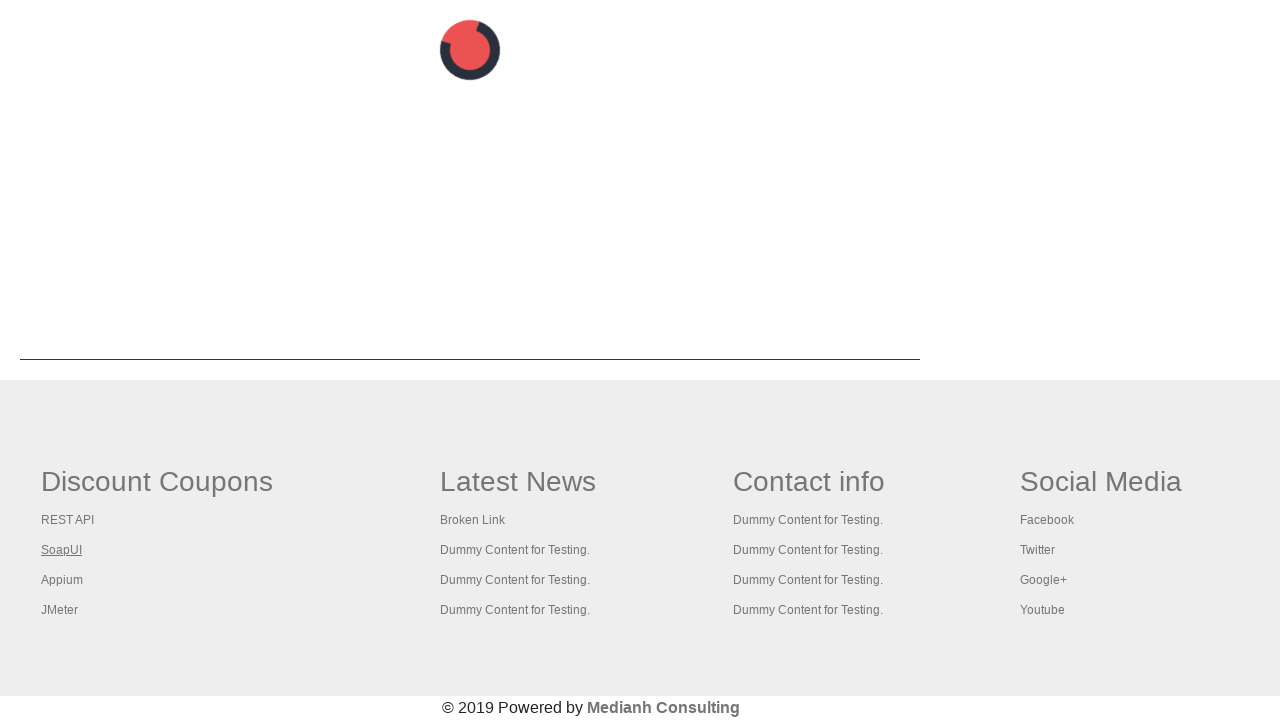

Waited for table to reload after navigating back from link 2
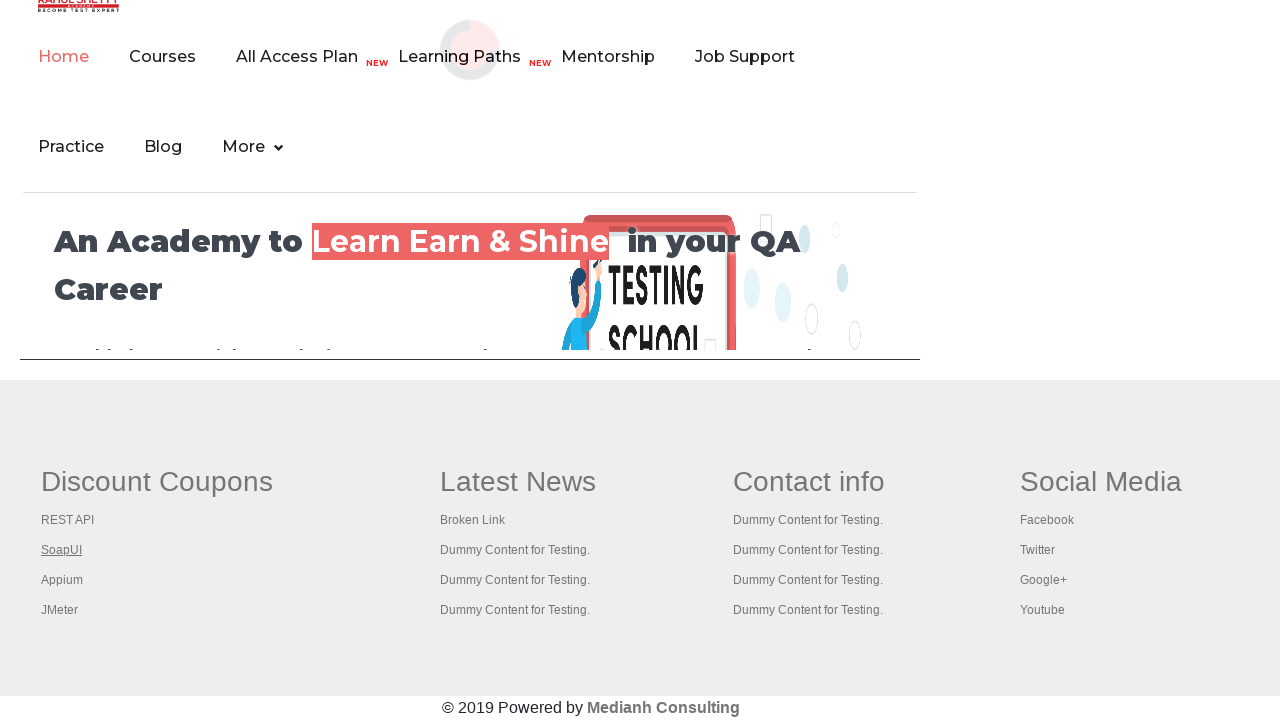

Re-located links container for iteration 3
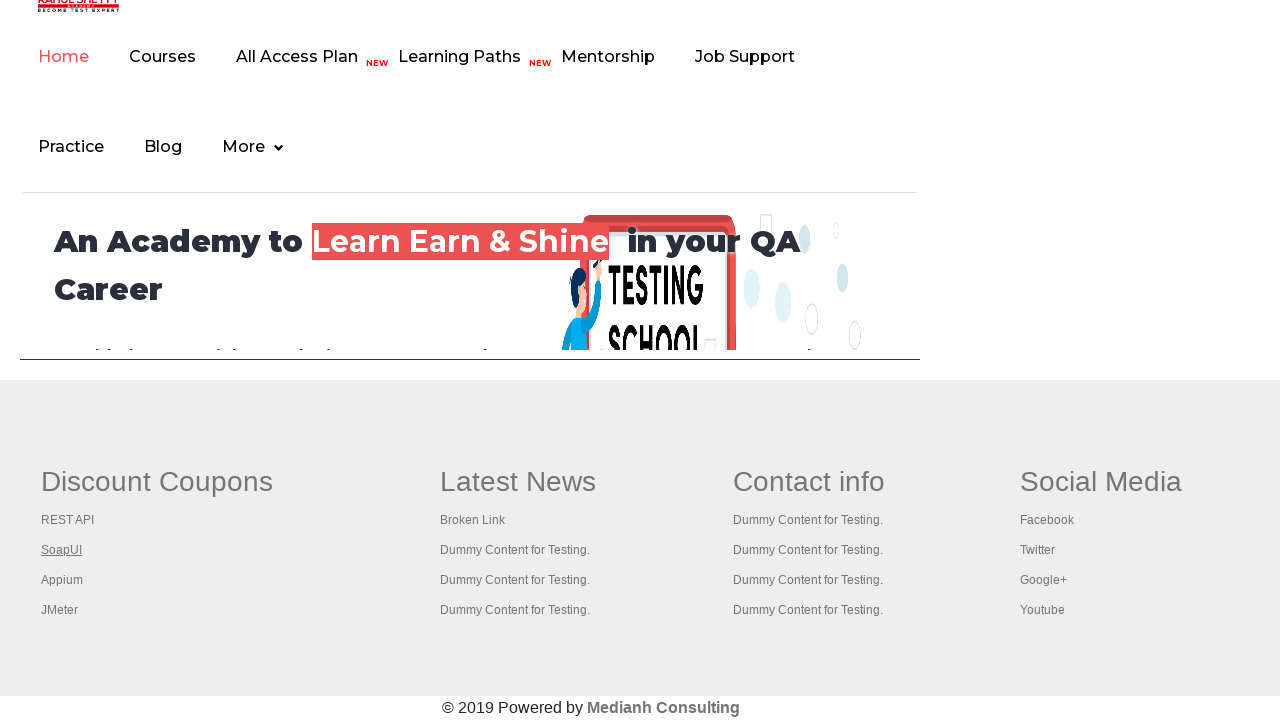

Re-located all links for iteration 3
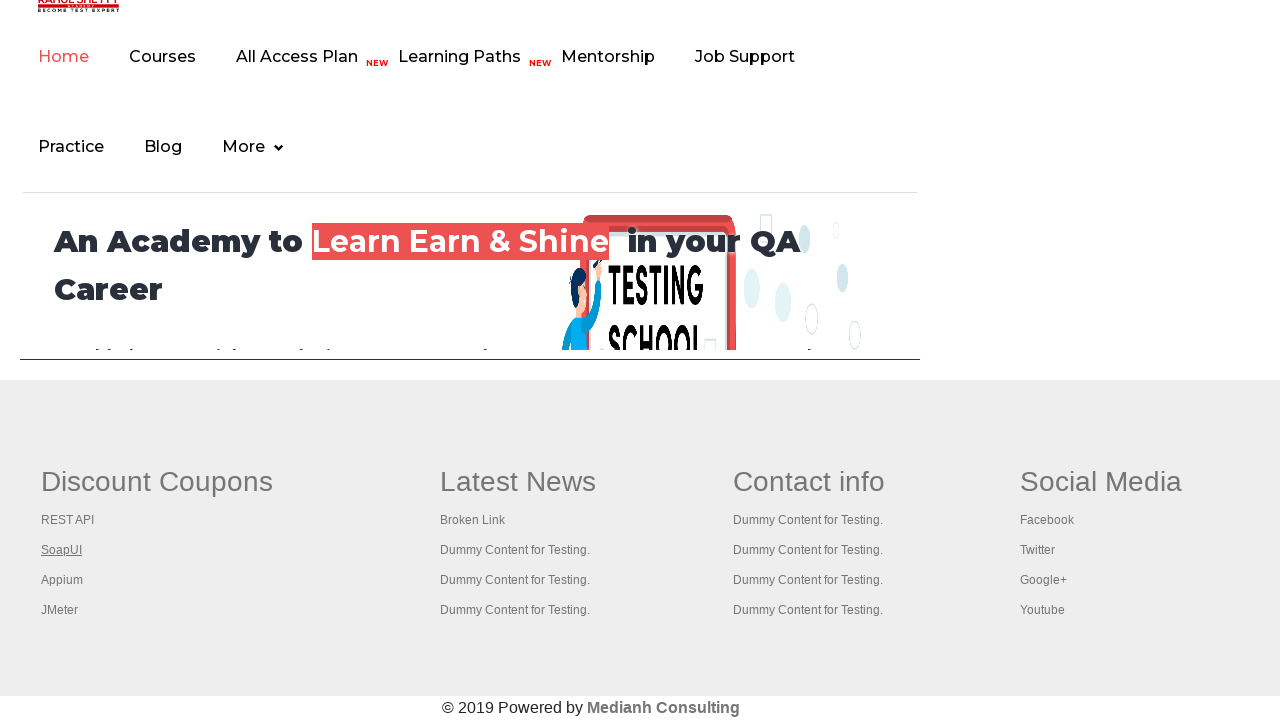

Clicked link at index 3 at (62, 580) on xpath=//table/tbody/tr/td[1]/ul >> a >> nth=3
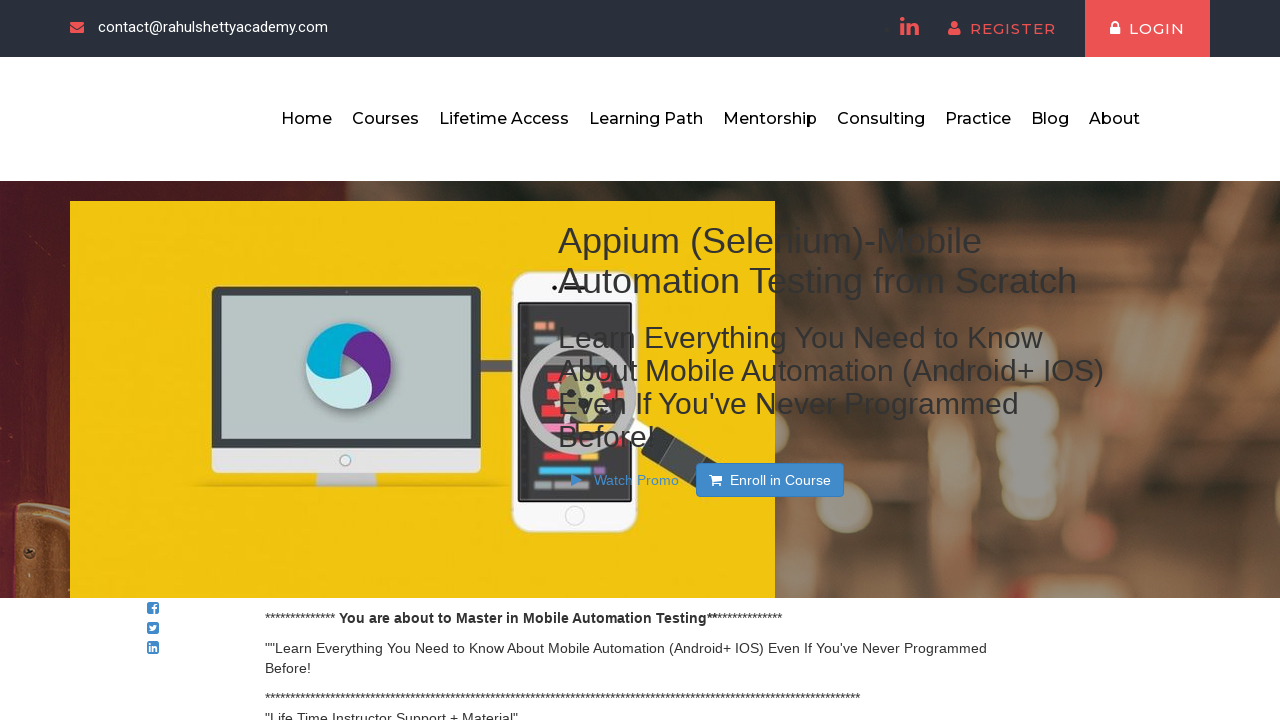

Waited for page load after clicking link 3
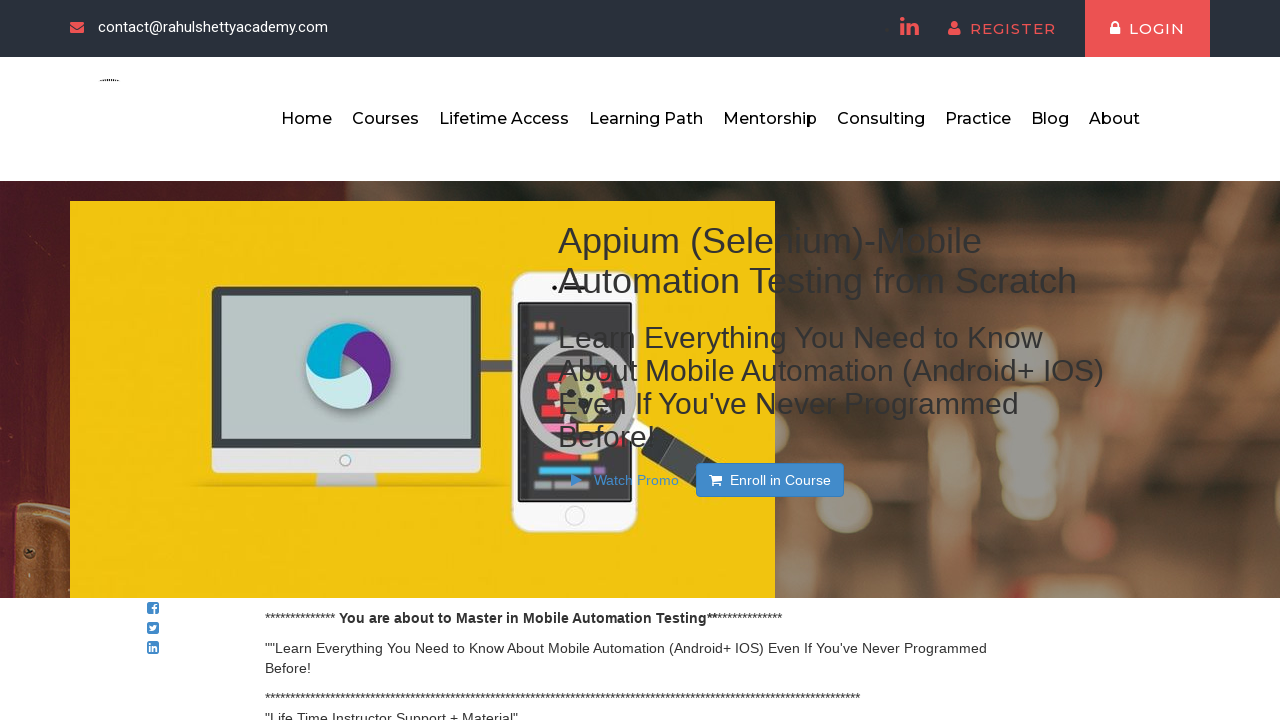

Navigated back to main page after link 3
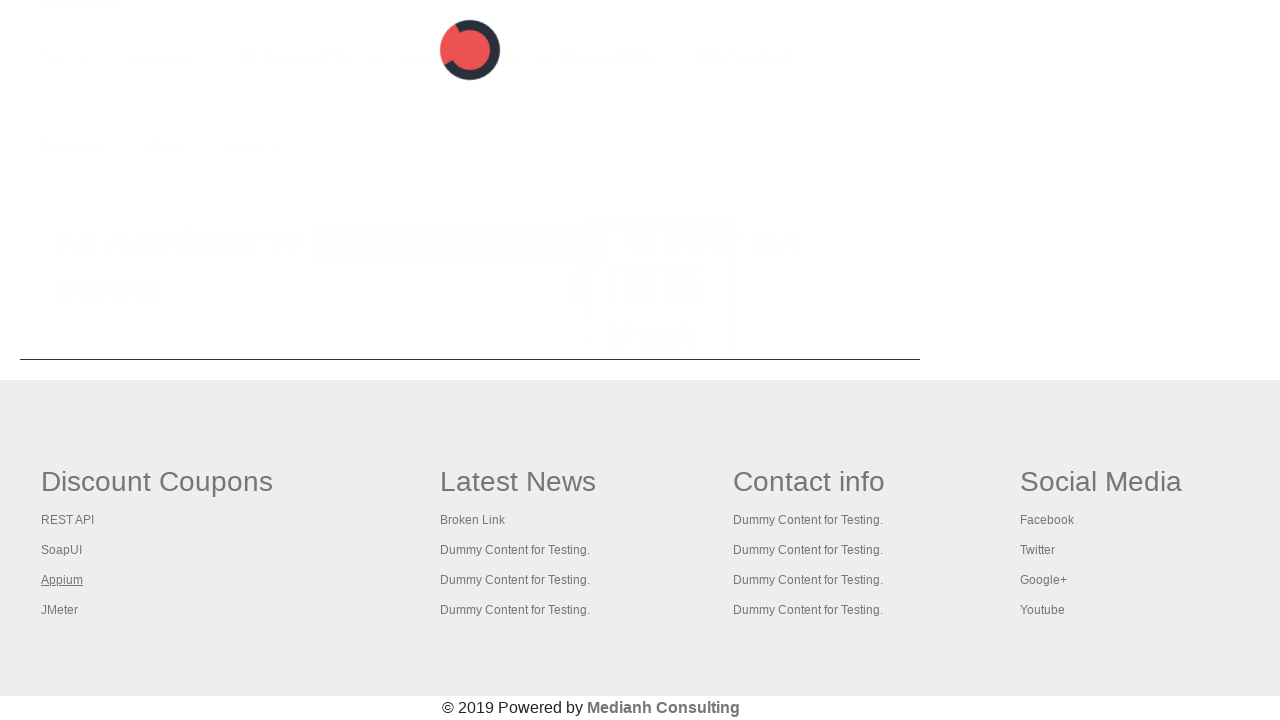

Waited for table to reload after navigating back from link 3
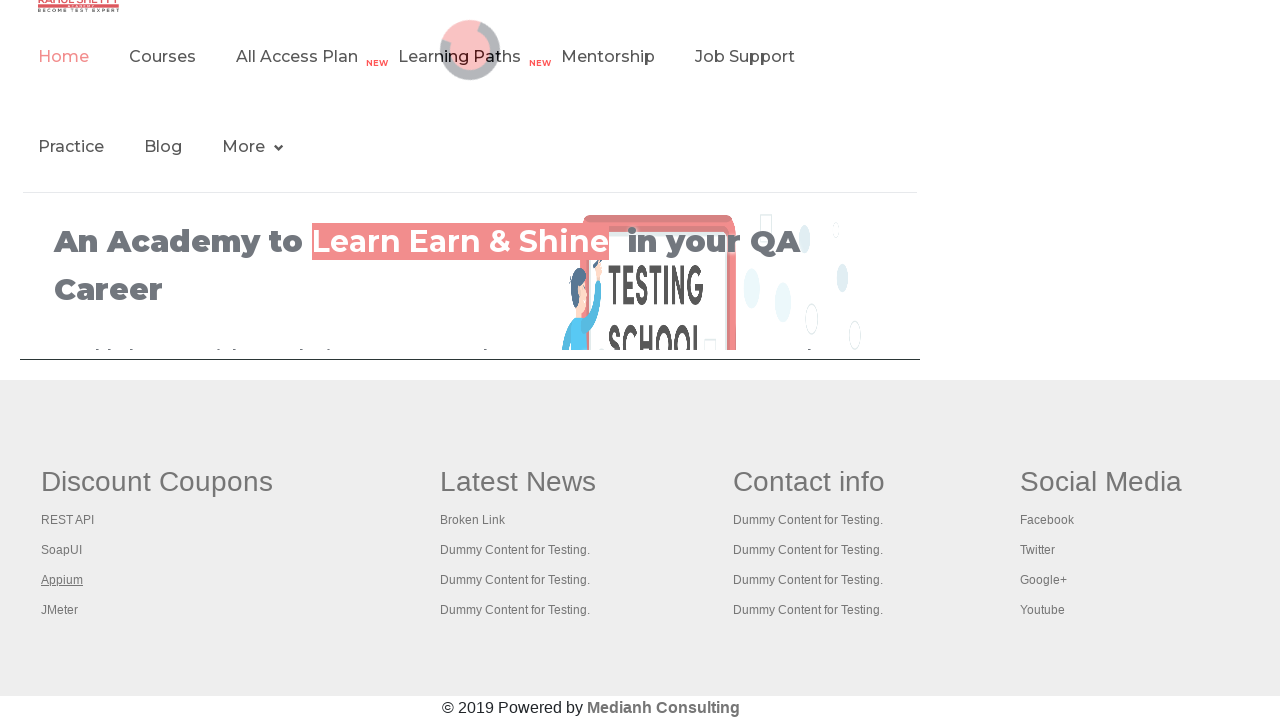

Re-located links container for iteration 4
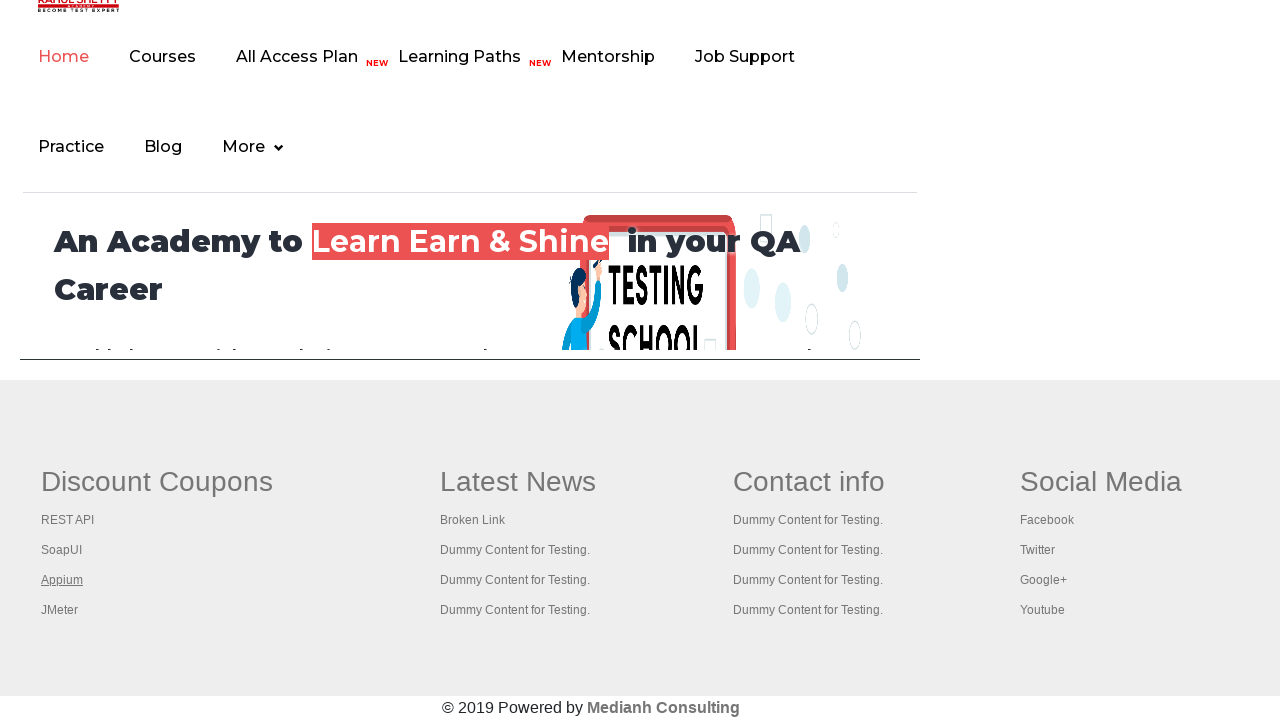

Re-located all links for iteration 4
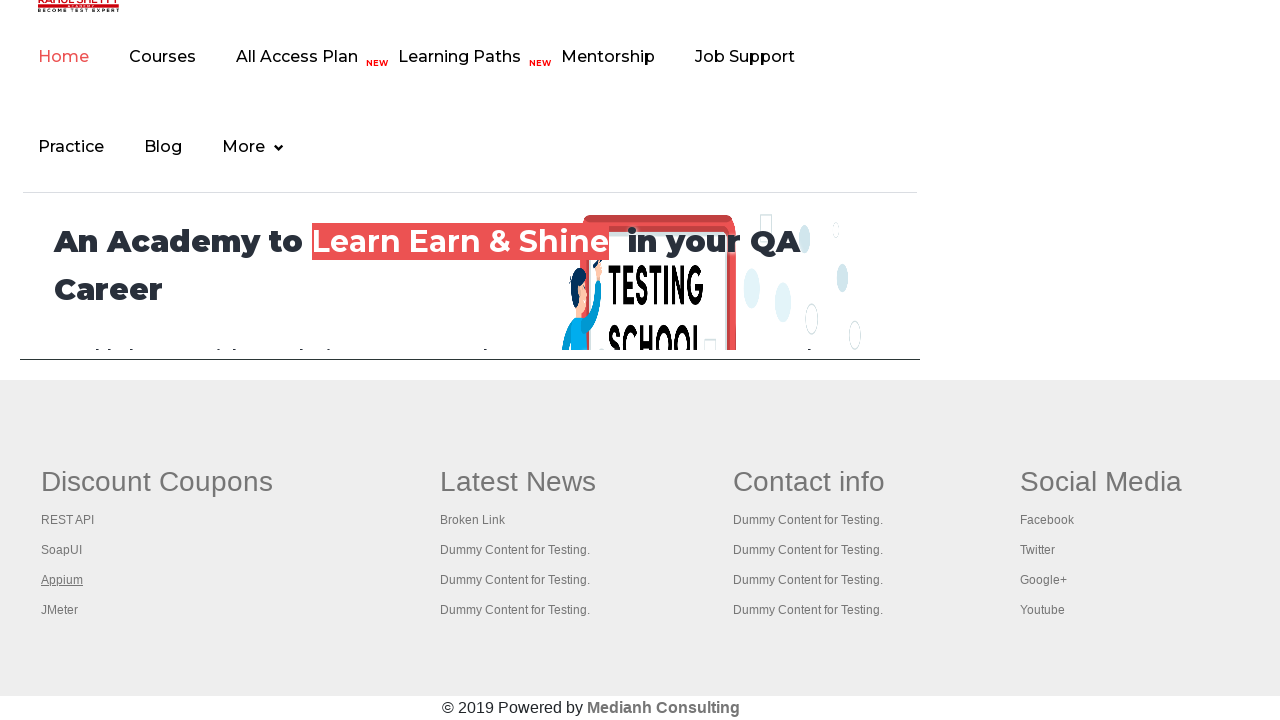

Clicked link at index 4 at (60, 610) on xpath=//table/tbody/tr/td[1]/ul >> a >> nth=4
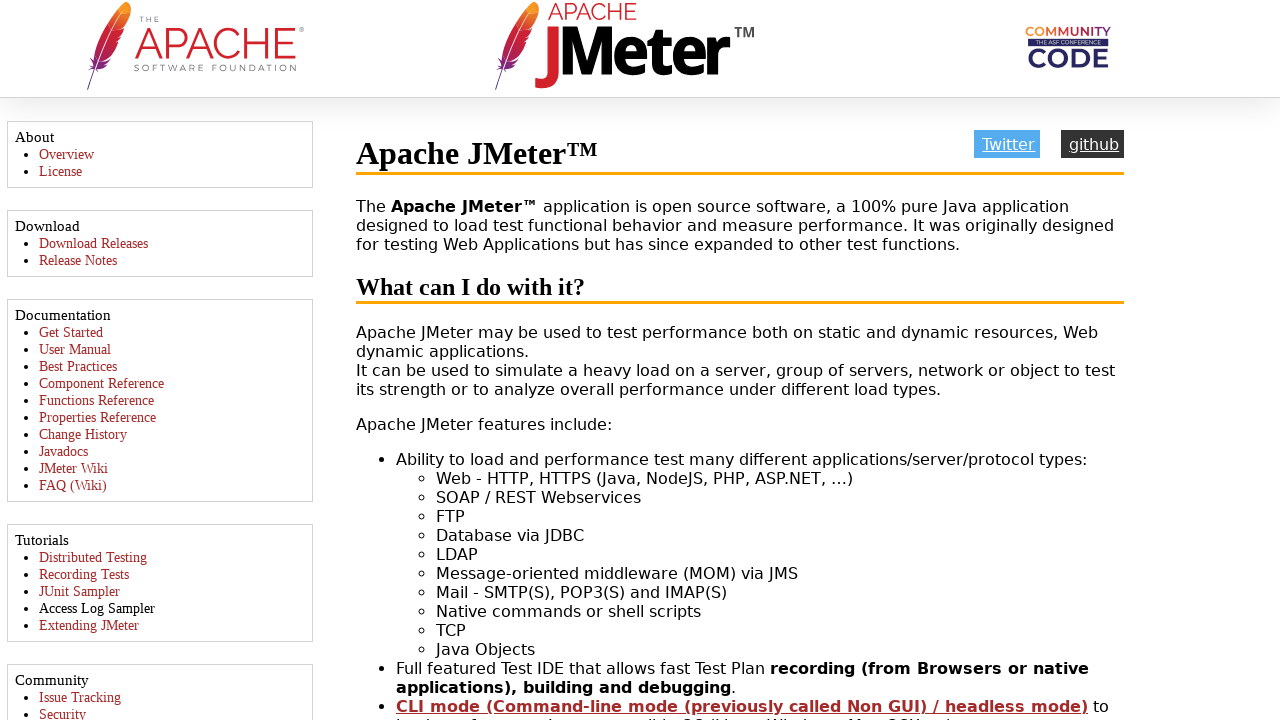

Waited for page load after clicking link 4
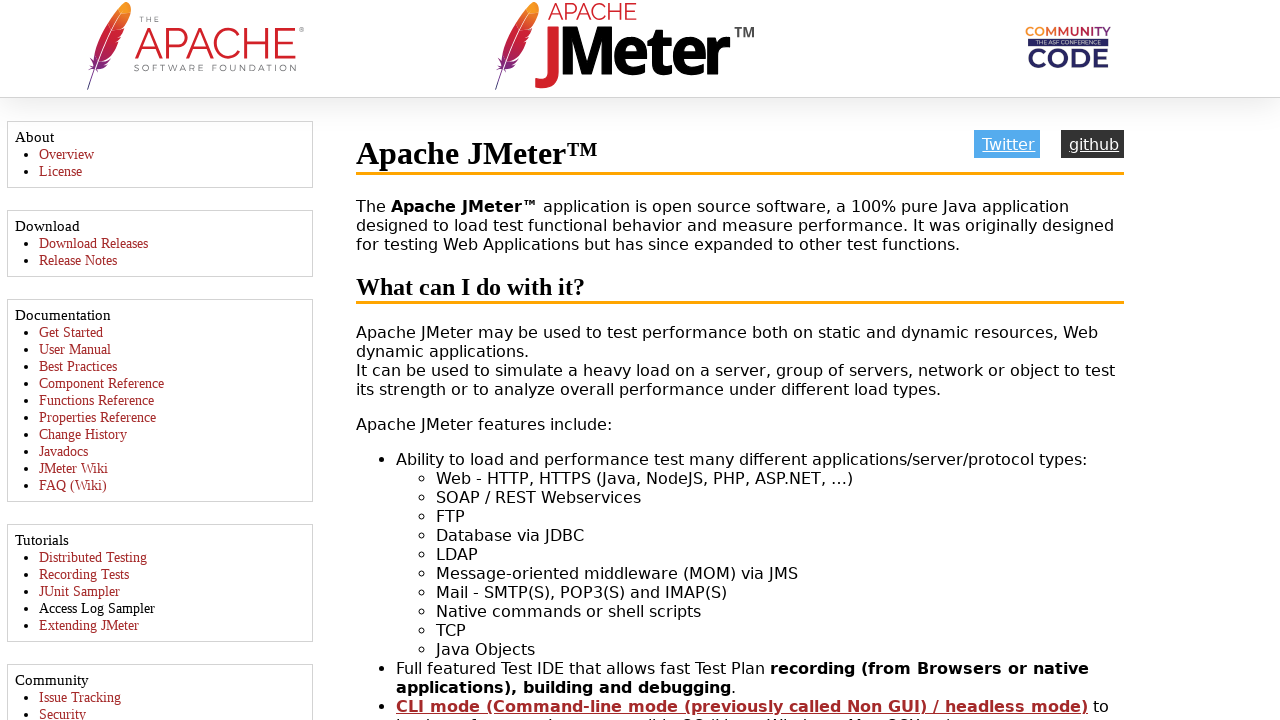

Navigated back to main page after link 4
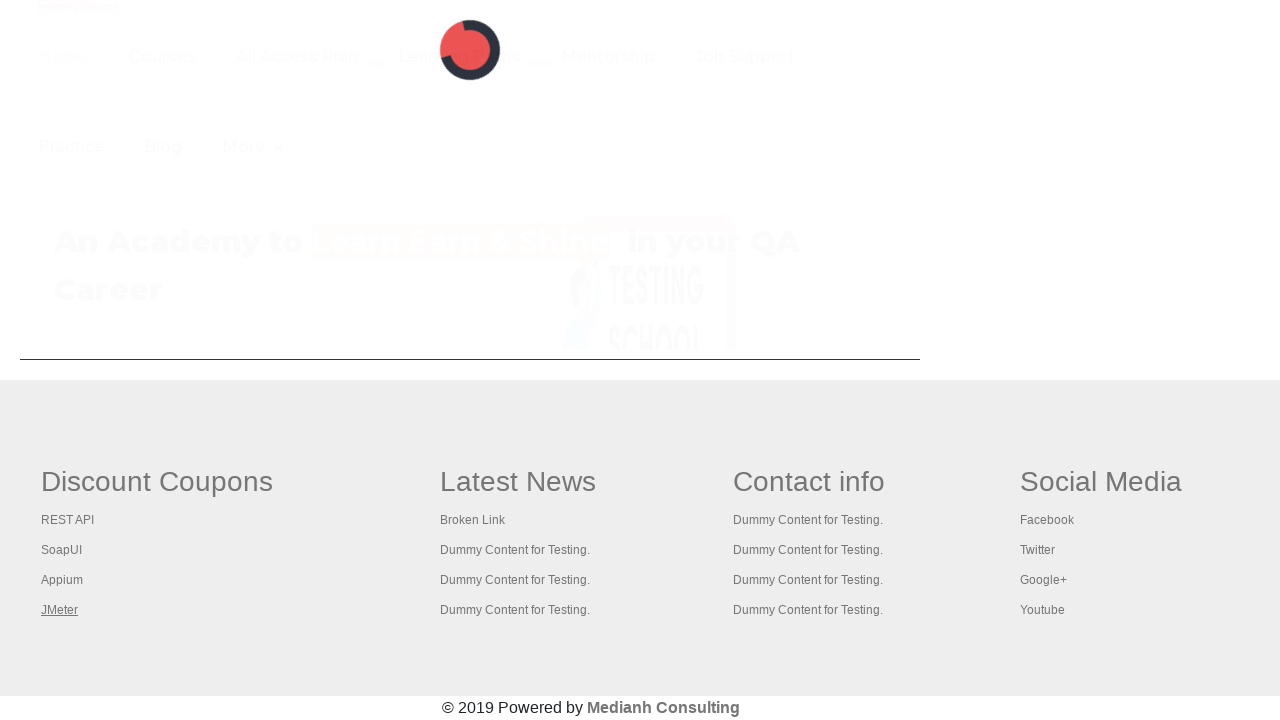

Waited for table to reload after navigating back from link 4
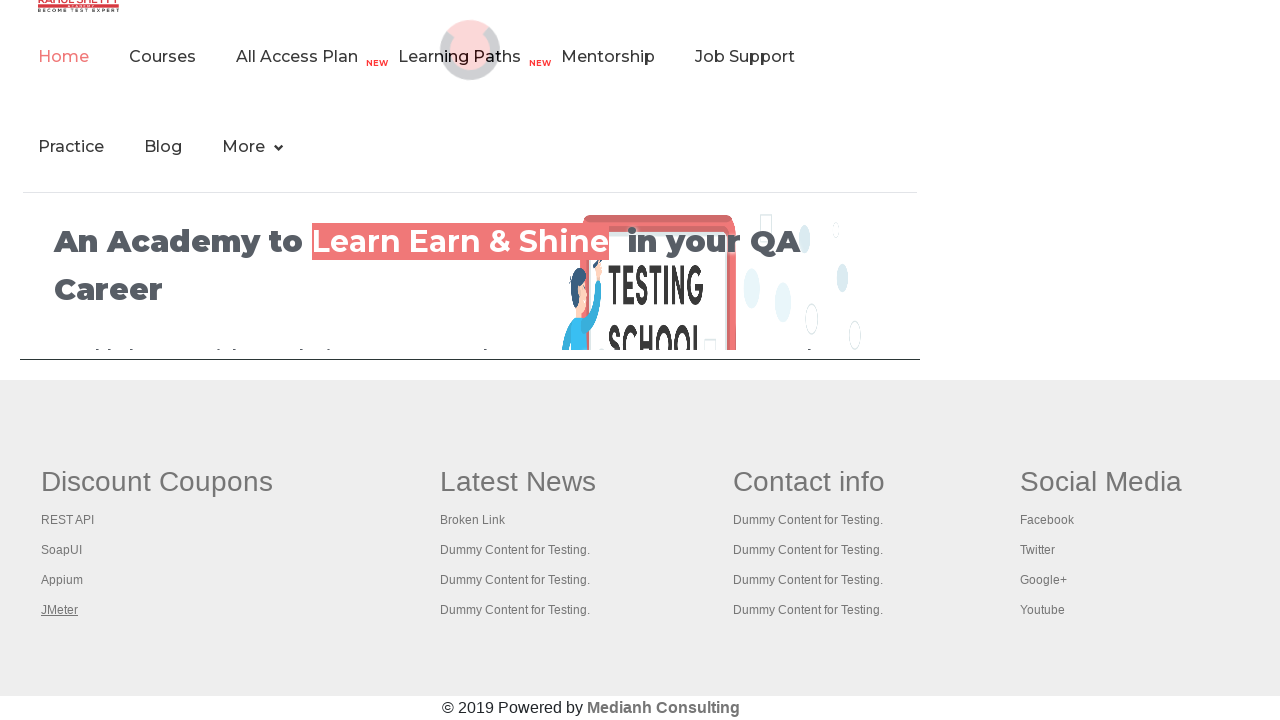

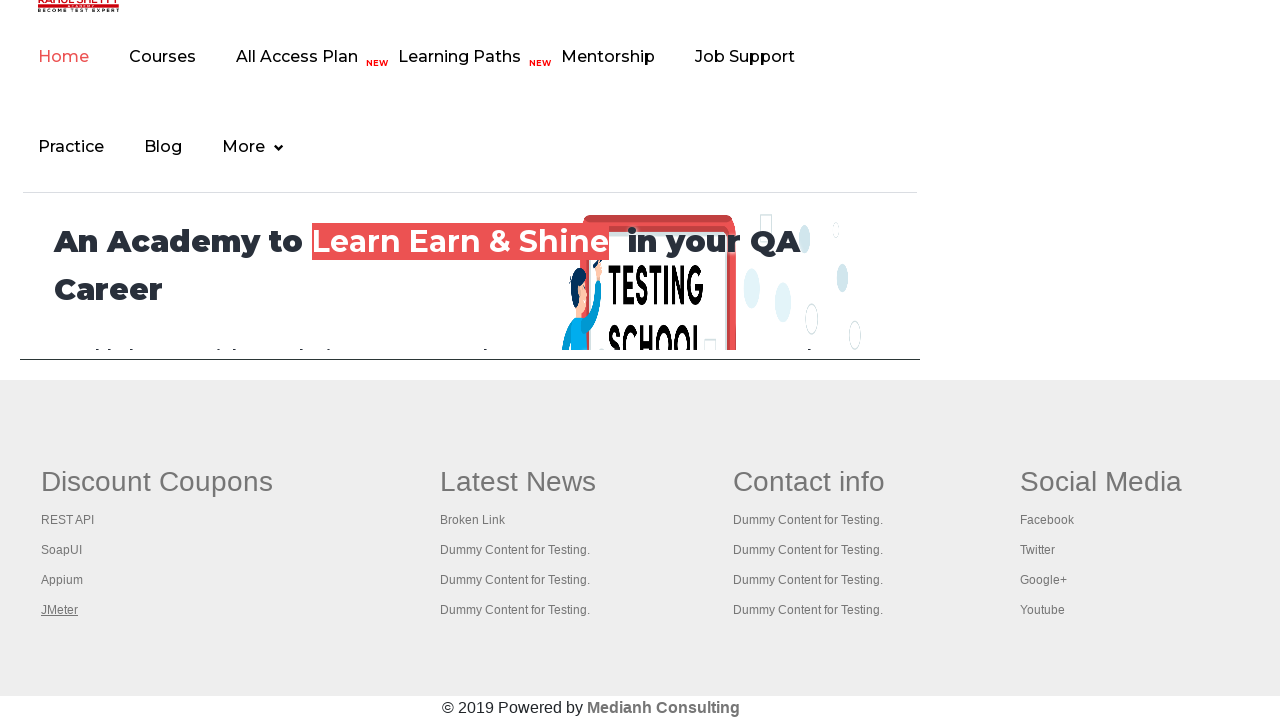